Tests JavaScript alert prompt functionality by triggering a prompt alert, entering text, and accepting it

Starting URL: https://the-internet.herokuapp.com/javascript_alerts

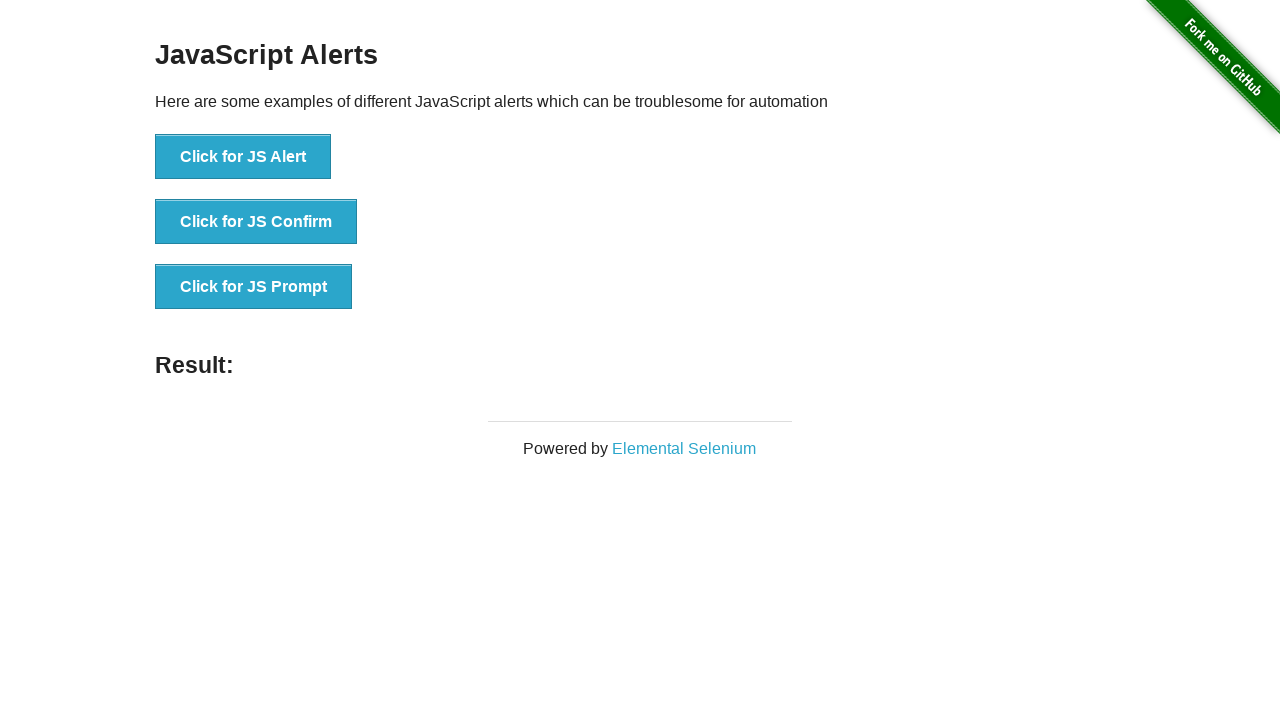

Clicked the prompt button to trigger JavaScript alert at (254, 287) on xpath=//*[@id="content"]/div/ul/li[3]/button
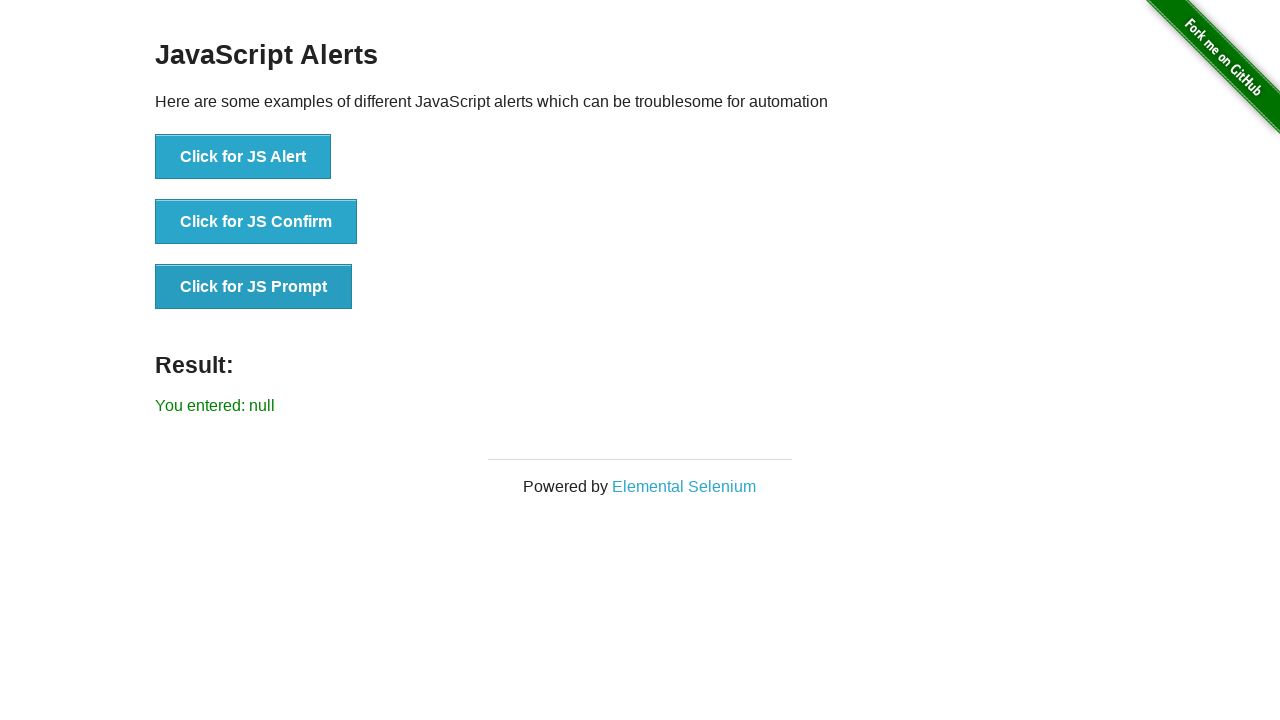

Set up dialog handler to accept prompt with text 'Welcome to Automation'
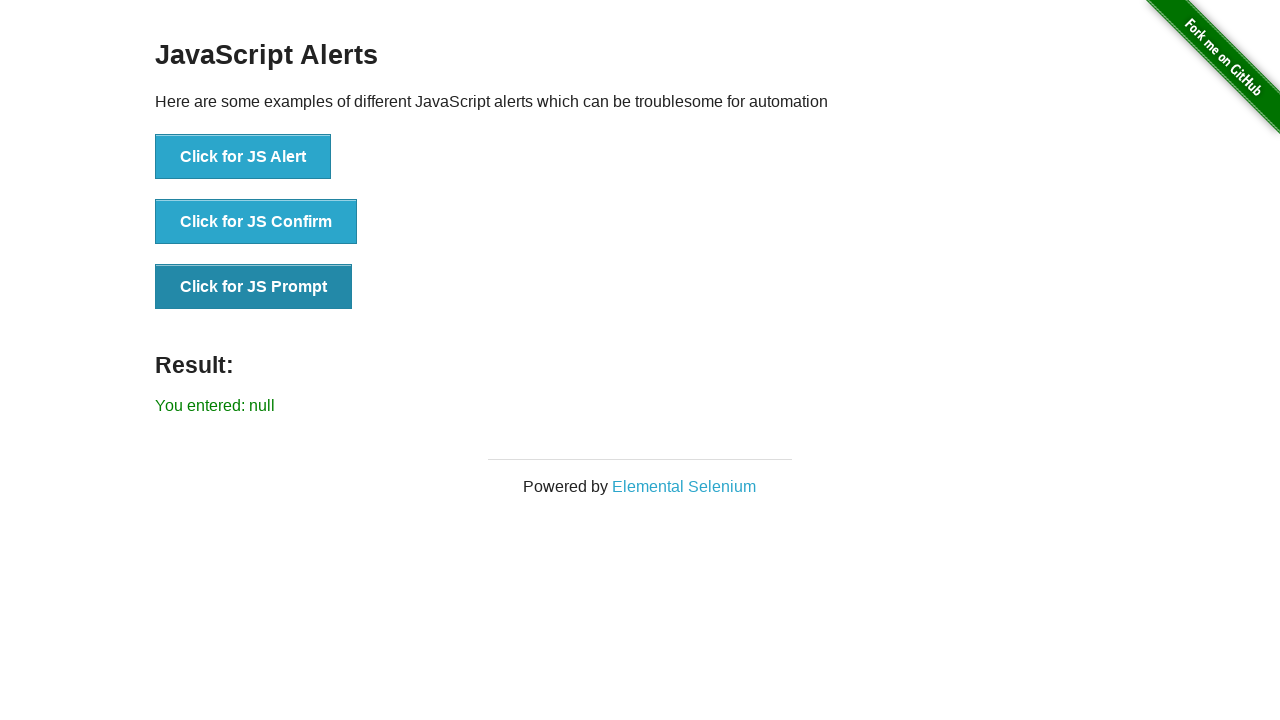

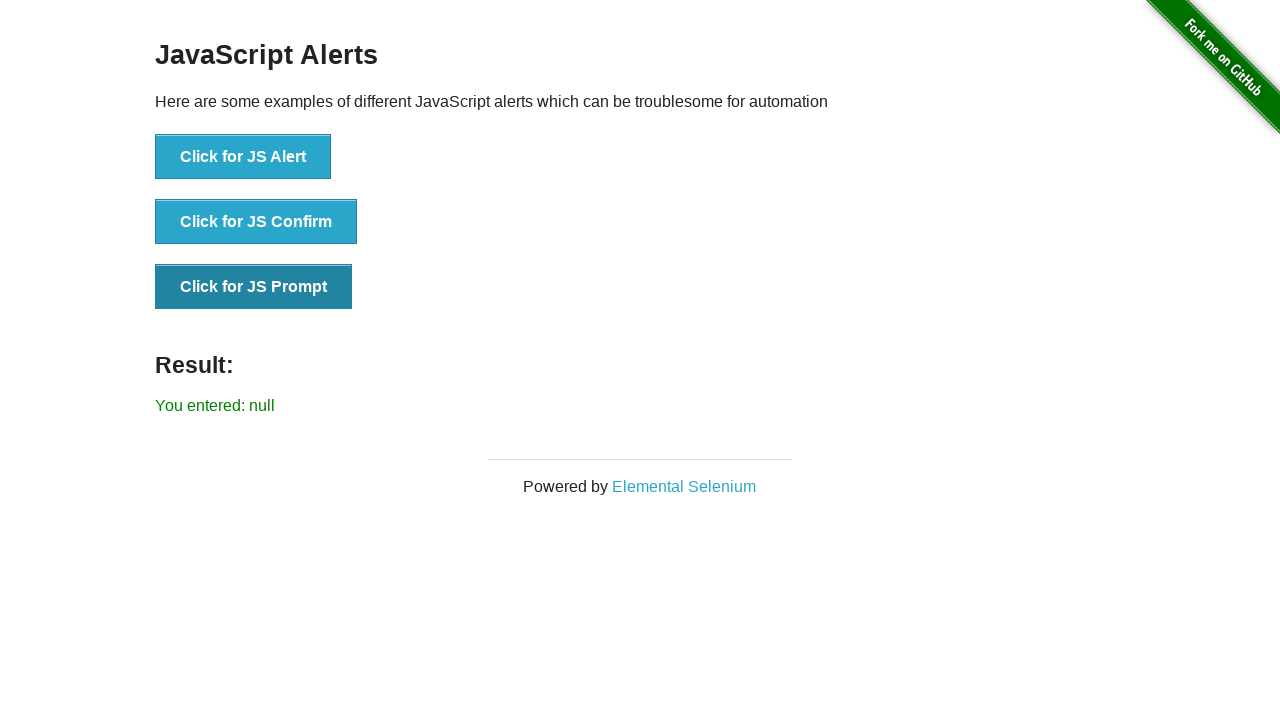